Tests the feedback form submission on a Russian e-commerce site by filling out topic, name, email, and message fields, then clicking submit

Starting URL: https://www.busina.ru/

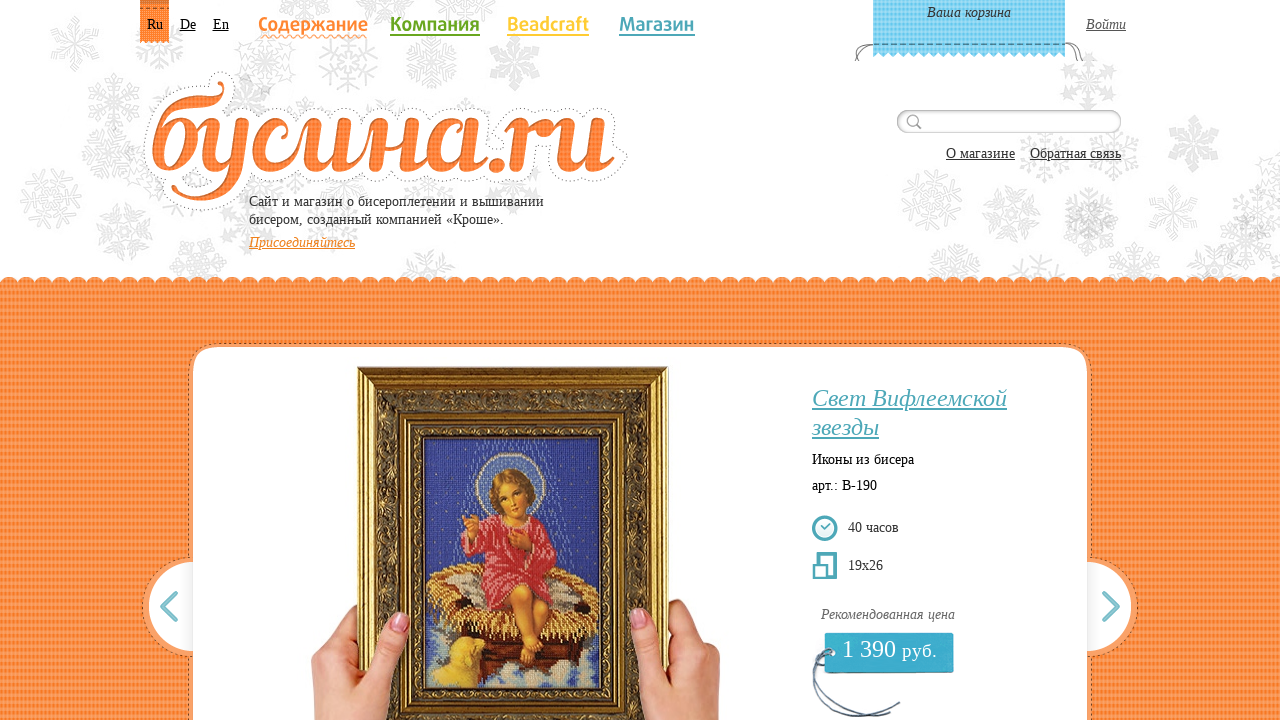

Clicked on feedback link at (1076, 154) on p a[href='/feedback/']
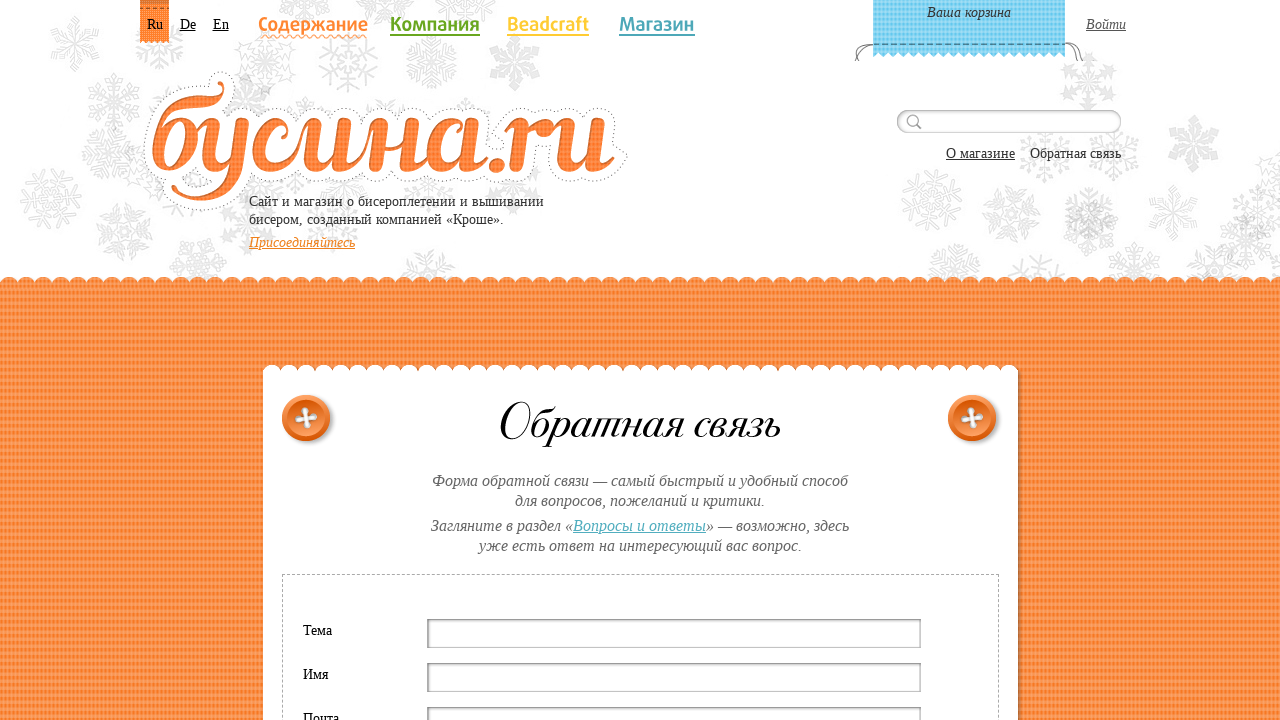

Generated random title: Title6
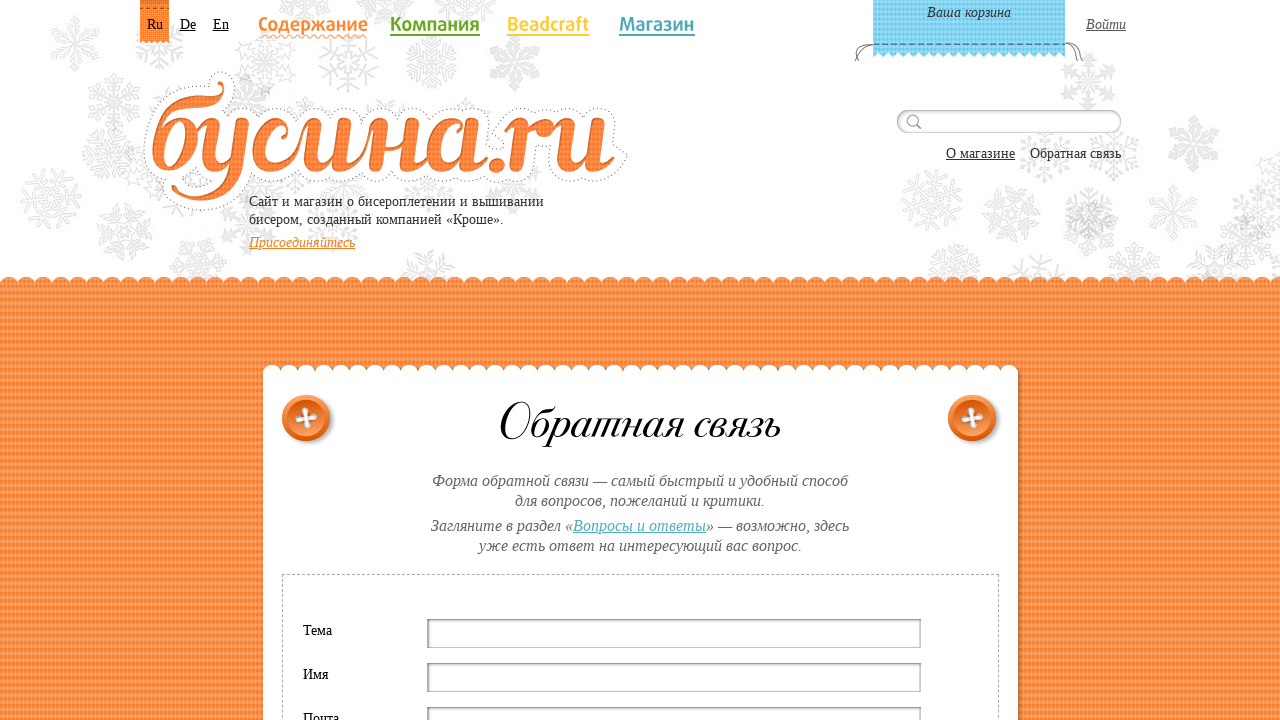

Filled topic field with 'Title6' on #id_topic
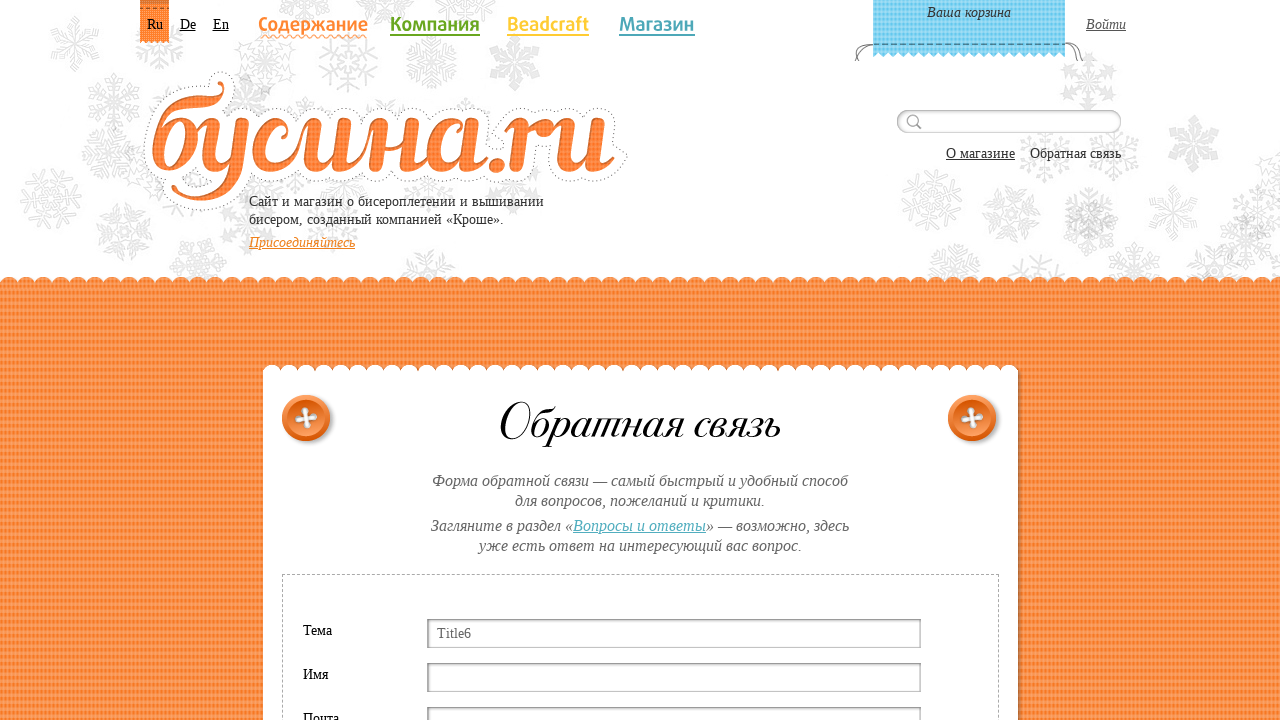

Filled name field with 'Micluha' on #id_name
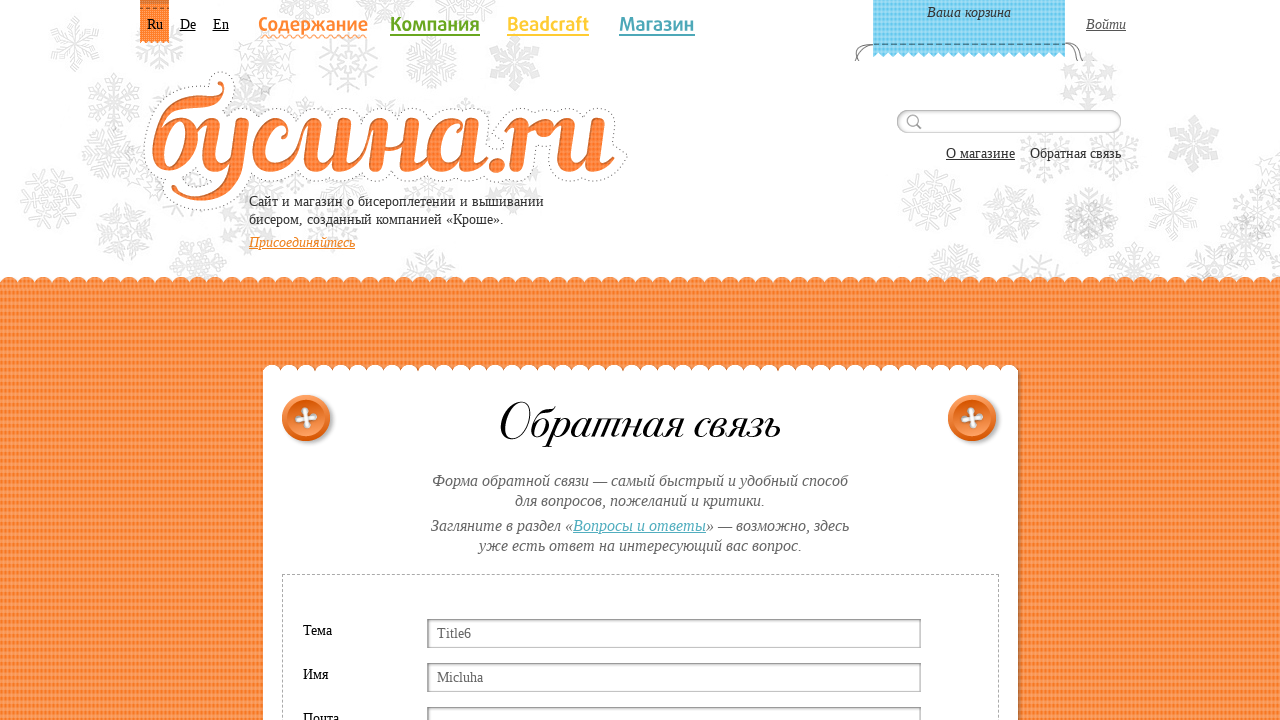

Filled email field with 'testuser@example.com' on #id_email
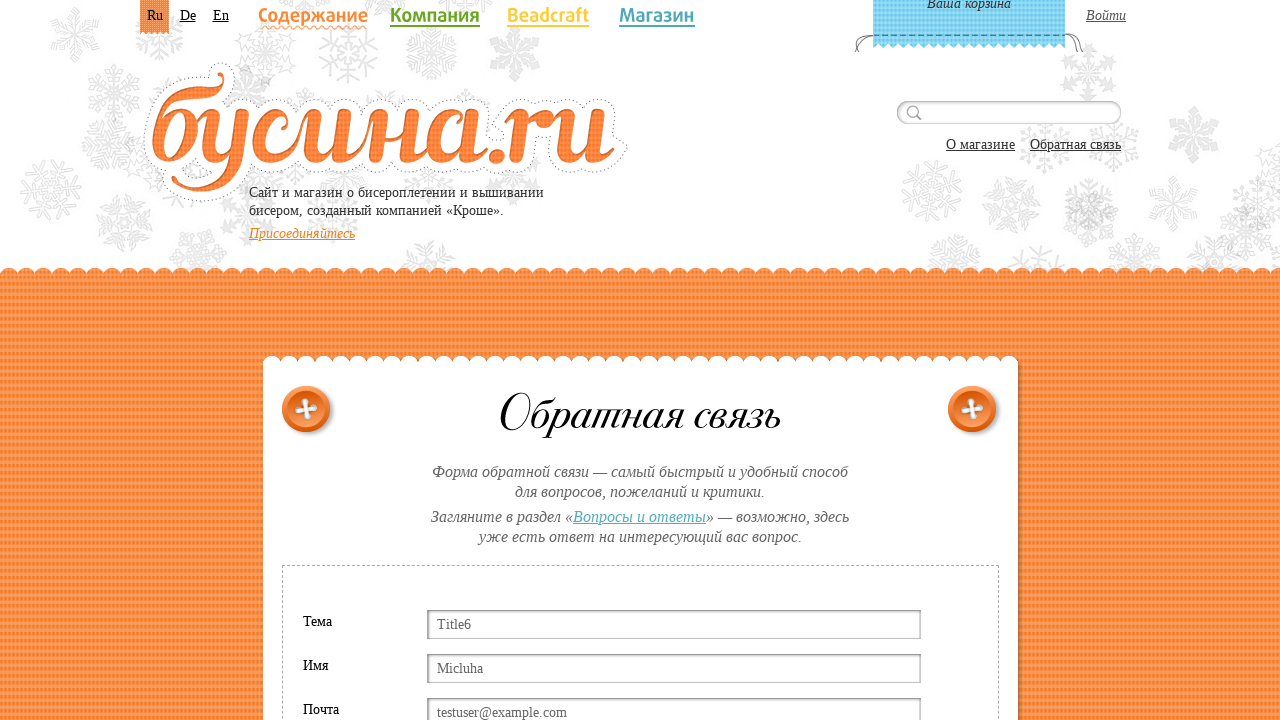

Filled message field with 'Отличный магазин' on #id_text
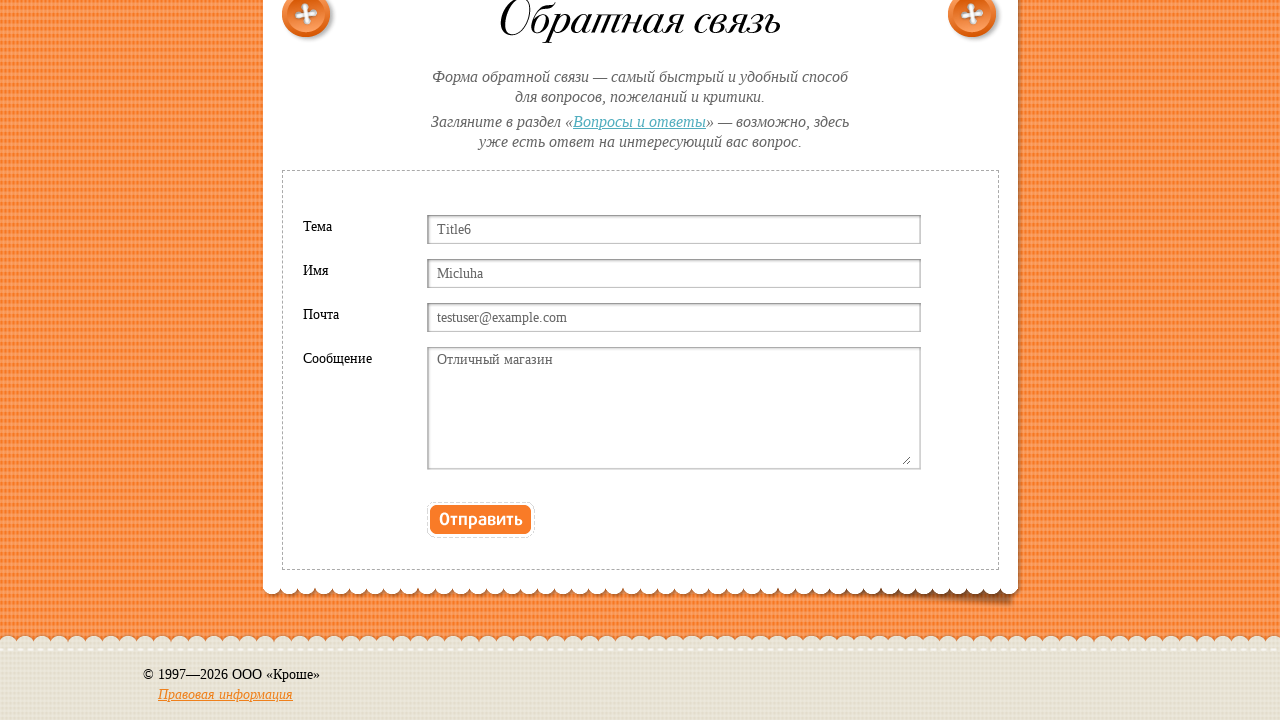

Clicked submit button 'Отправить' at (480, 520) on input[value='Отправить']
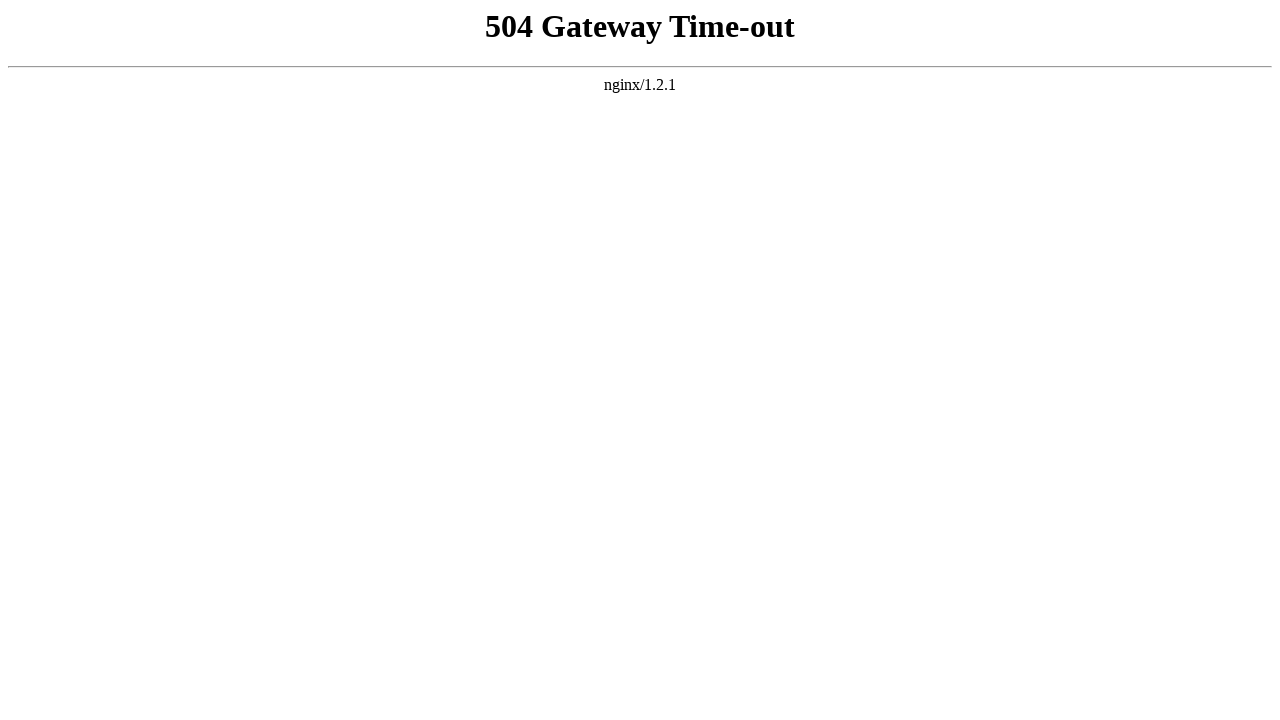

Form submission completed and page loaded
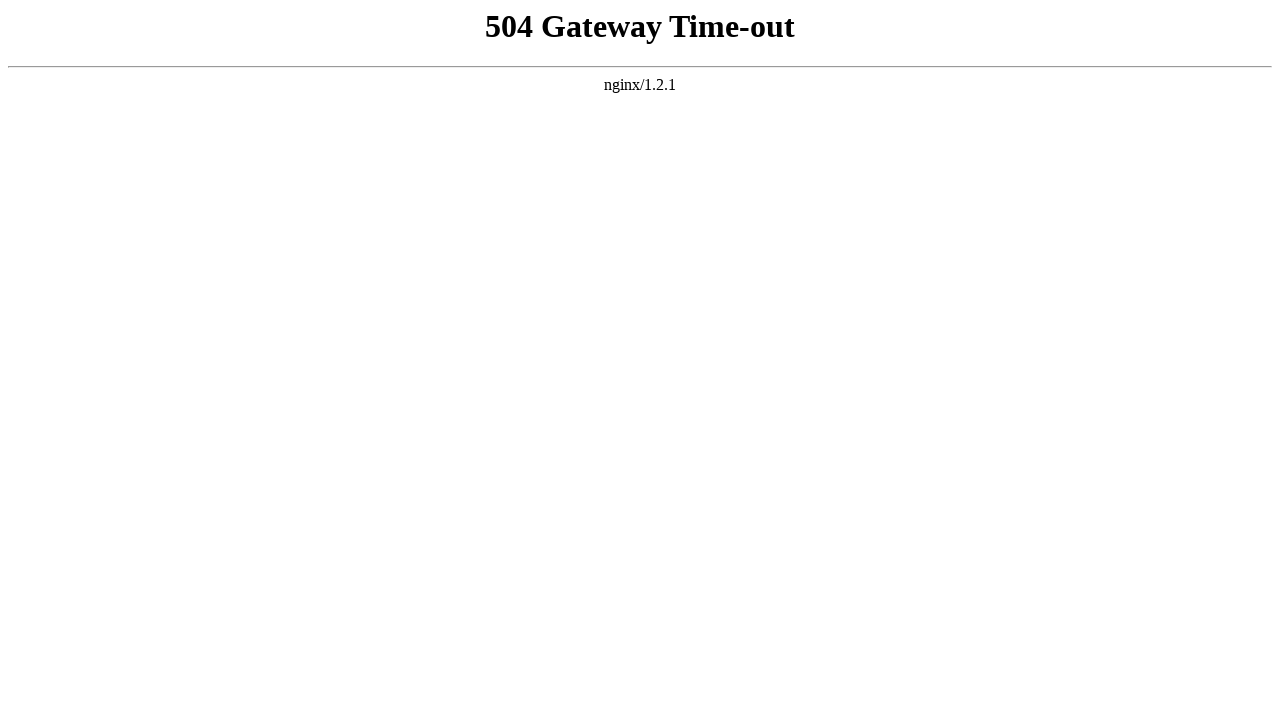

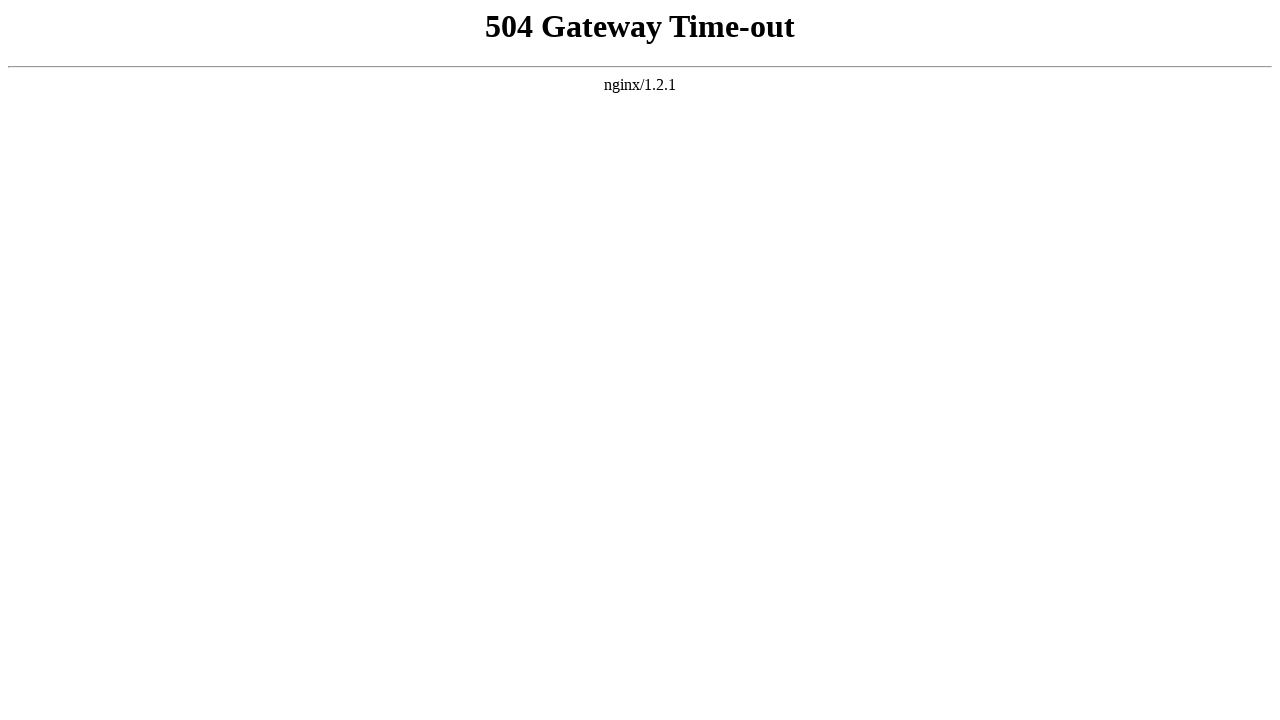